Tests alert dialog by clicking alert button, verifying alert text, and dismissing it

Starting URL: http://antoniotrindade.com.br/treinoautomacao/elementsweb.html

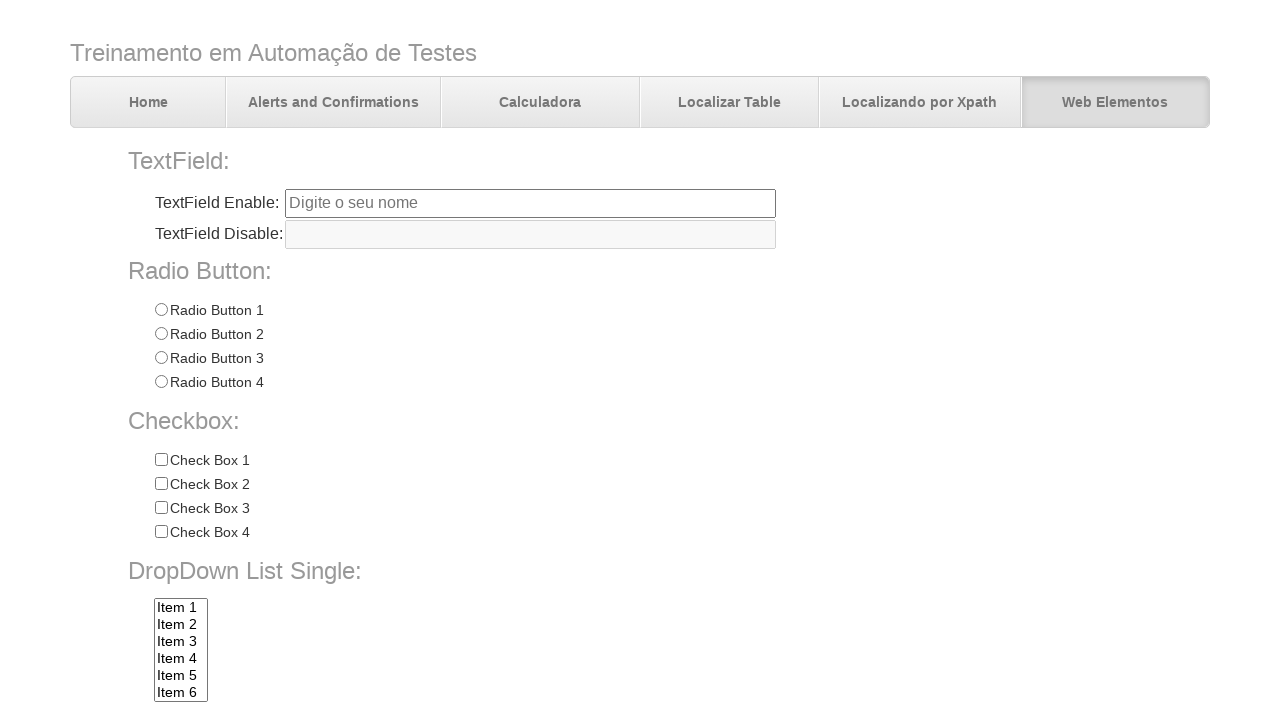

Dialog event handler registered
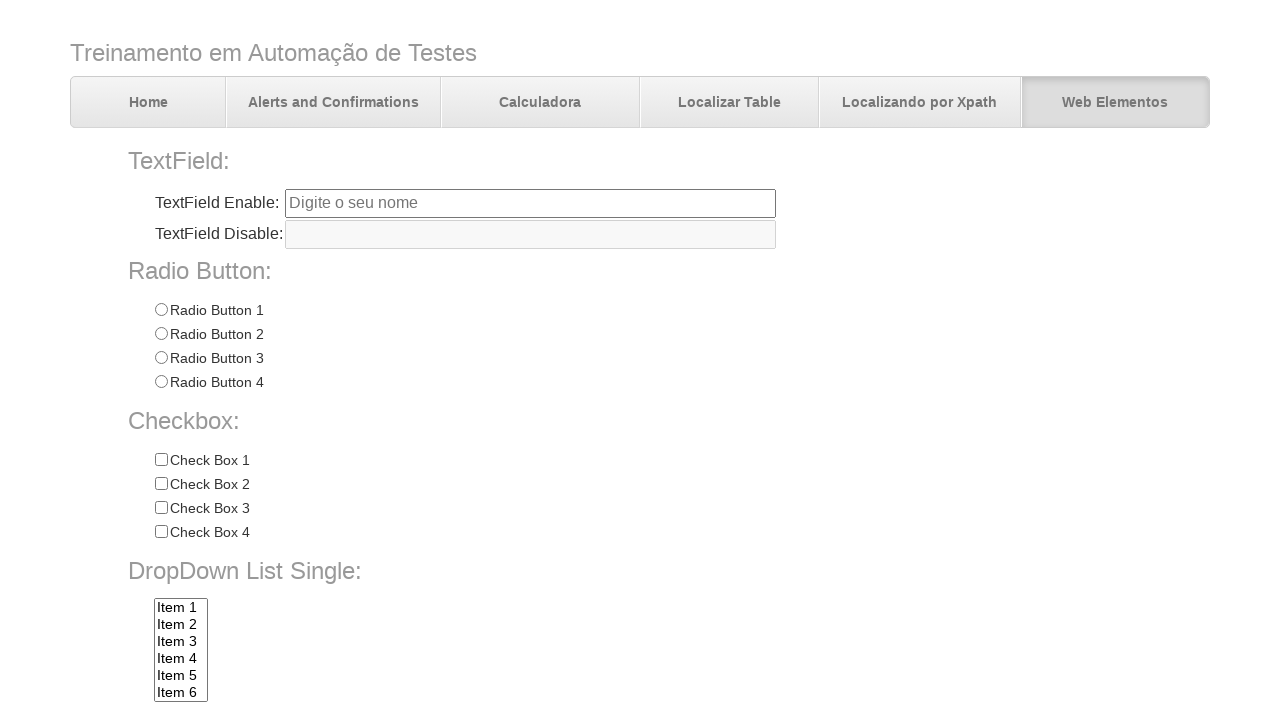

Clicked alert button at (366, 644) on input[name='alertbtn']
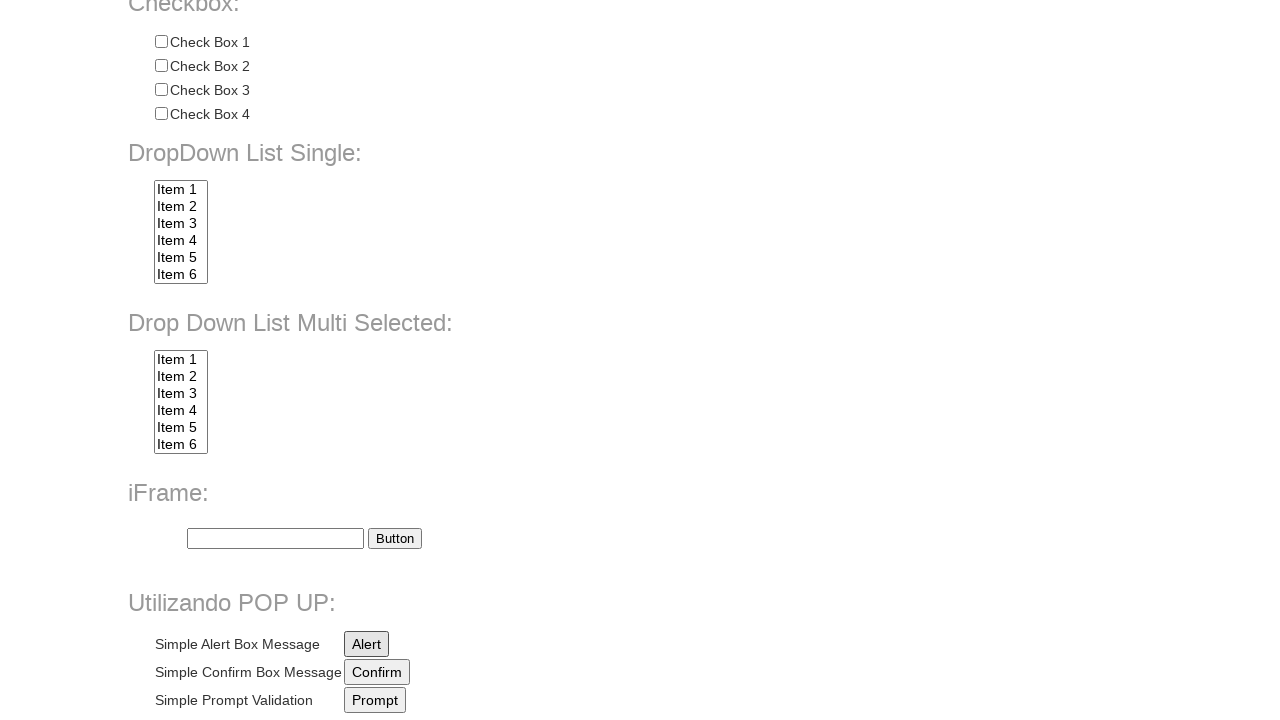

Waited 500ms for alert dialog to be handled
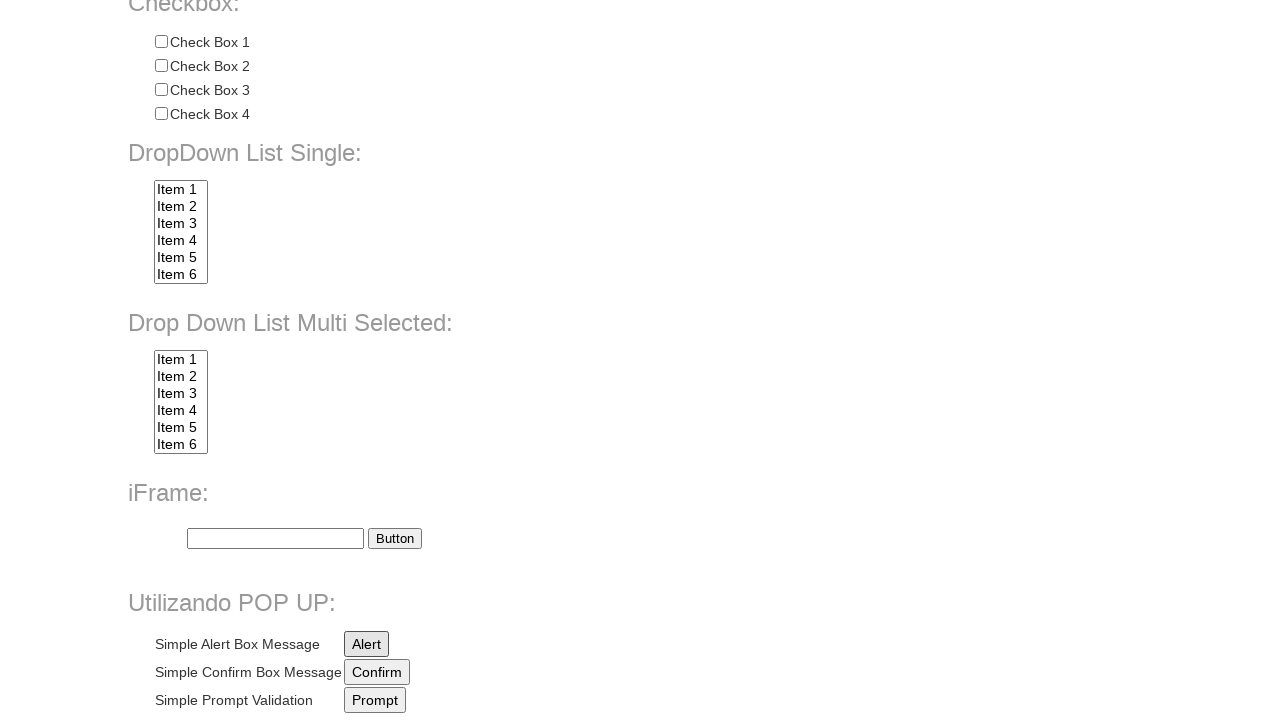

Alert button verified to be enabled after dismissing alert
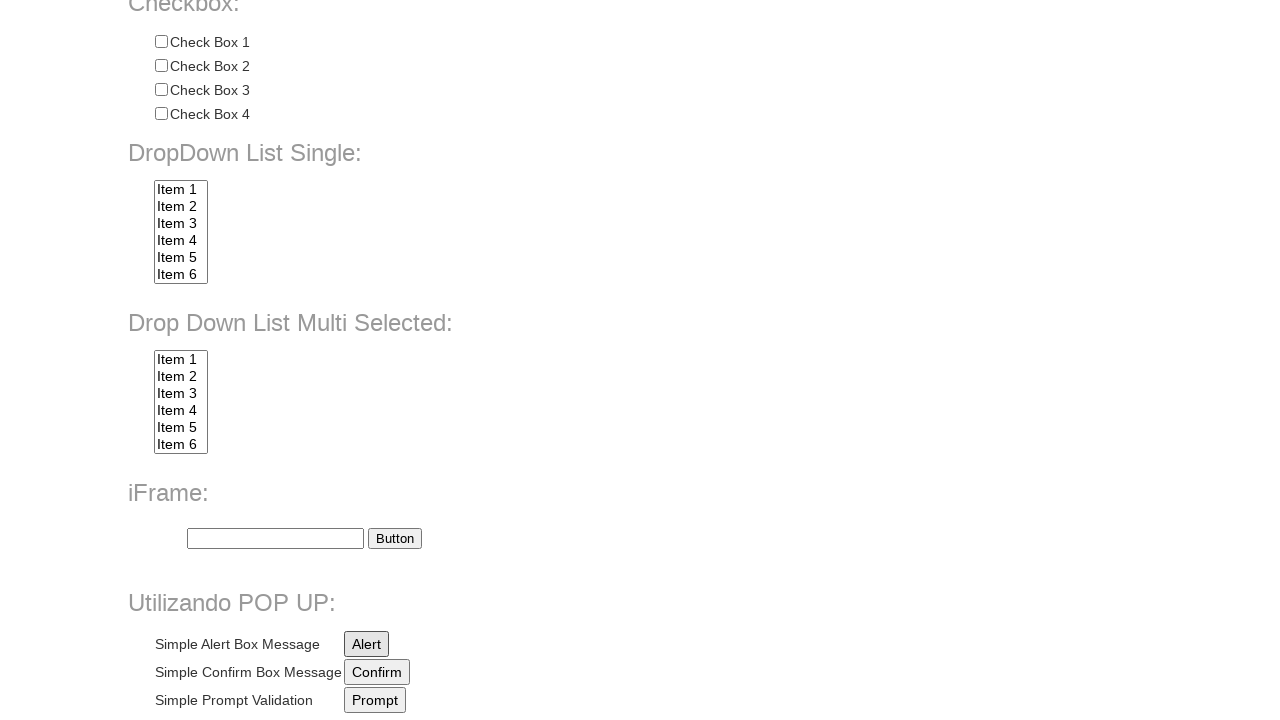

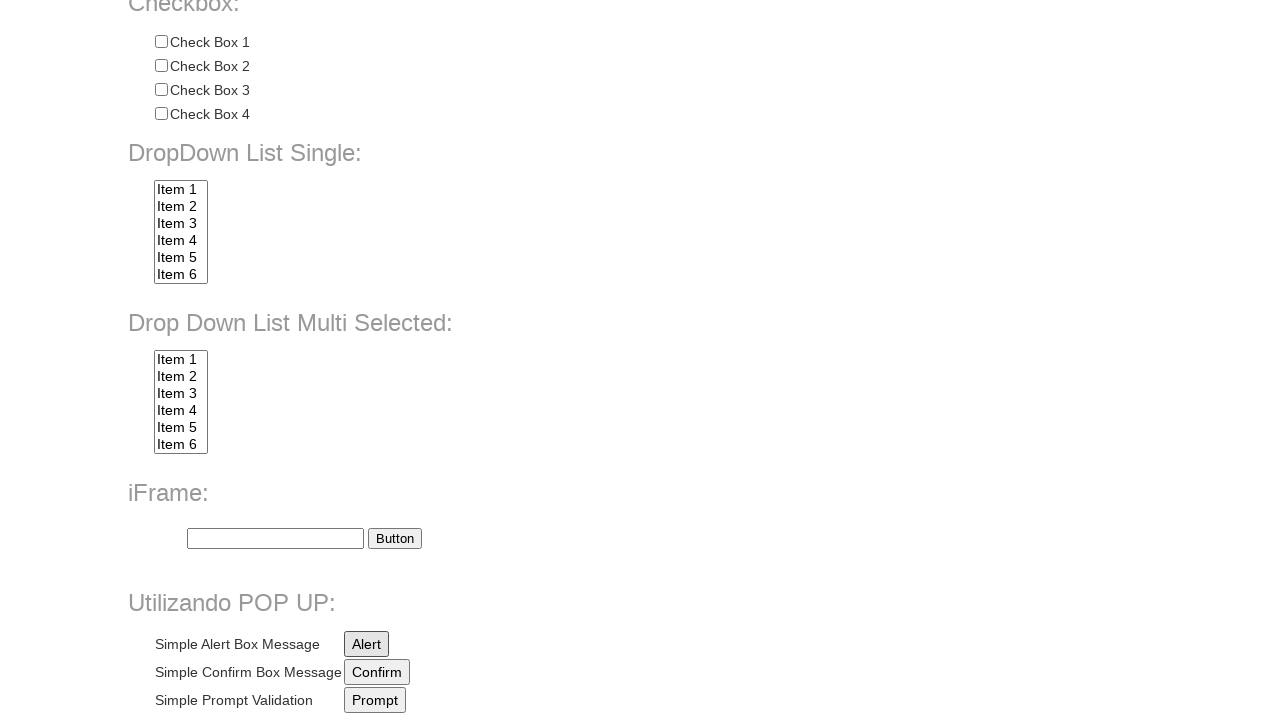